Performs a drag and drop action from the draggable element to the droppable element

Starting URL: https://crossbrowsertesting.github.io/drag-and-drop

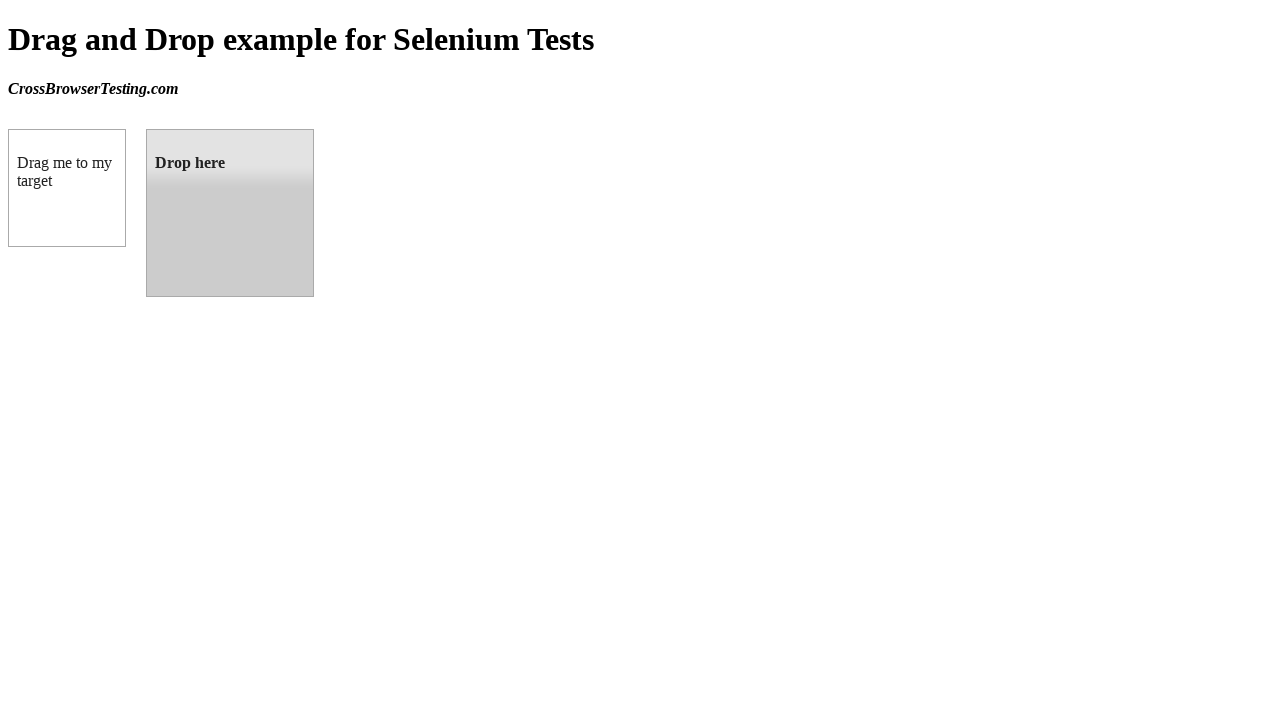

Waited for draggable element to load
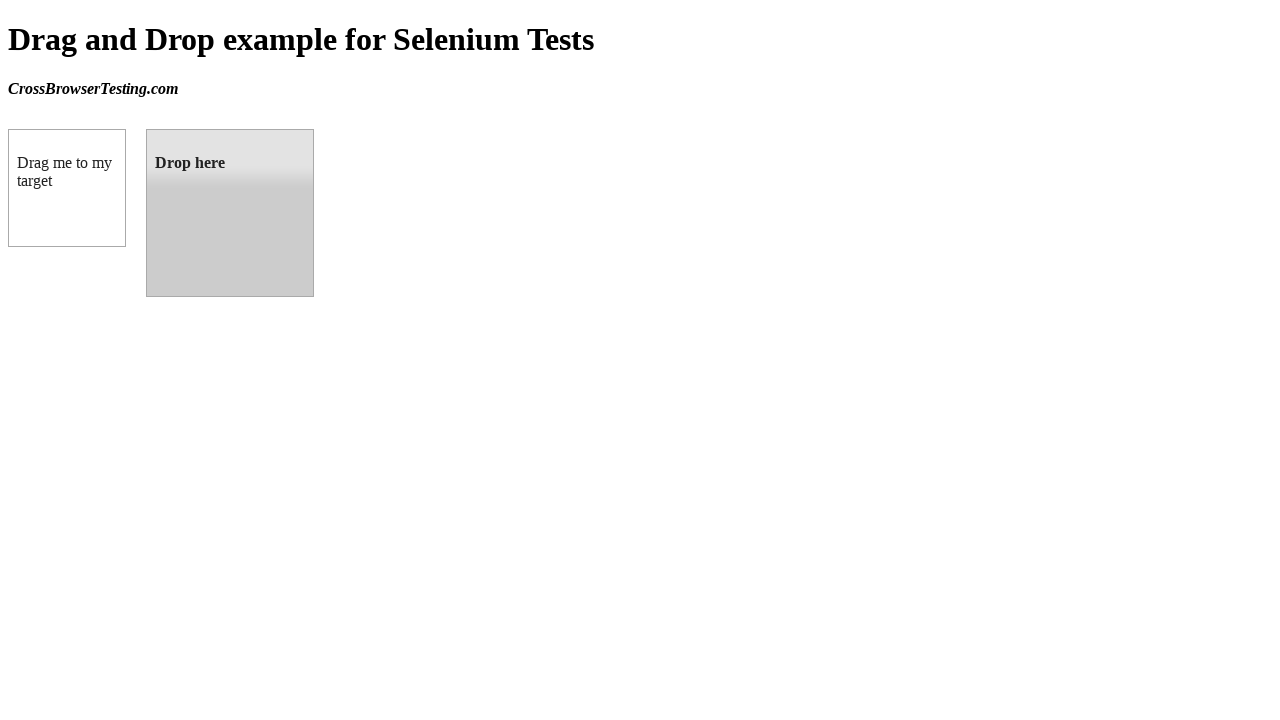

Waited for droppable element to load
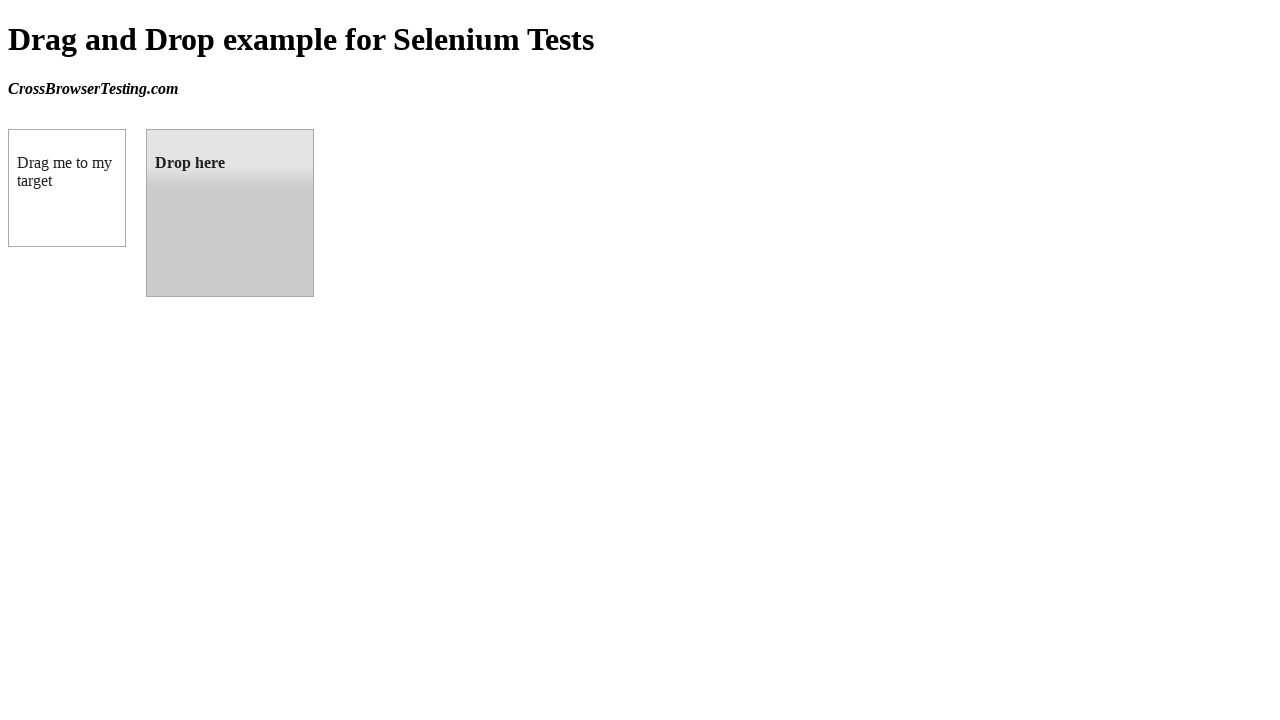

Performed drag and drop action from draggable to droppable element at (230, 213)
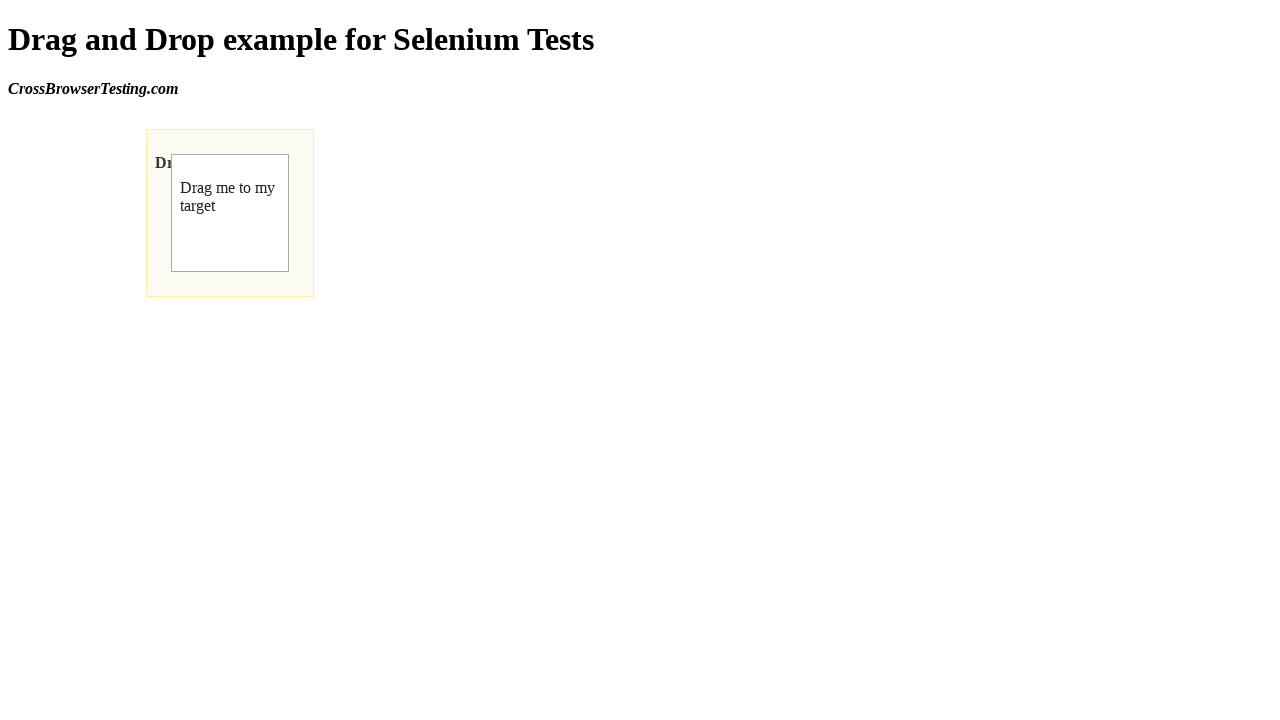

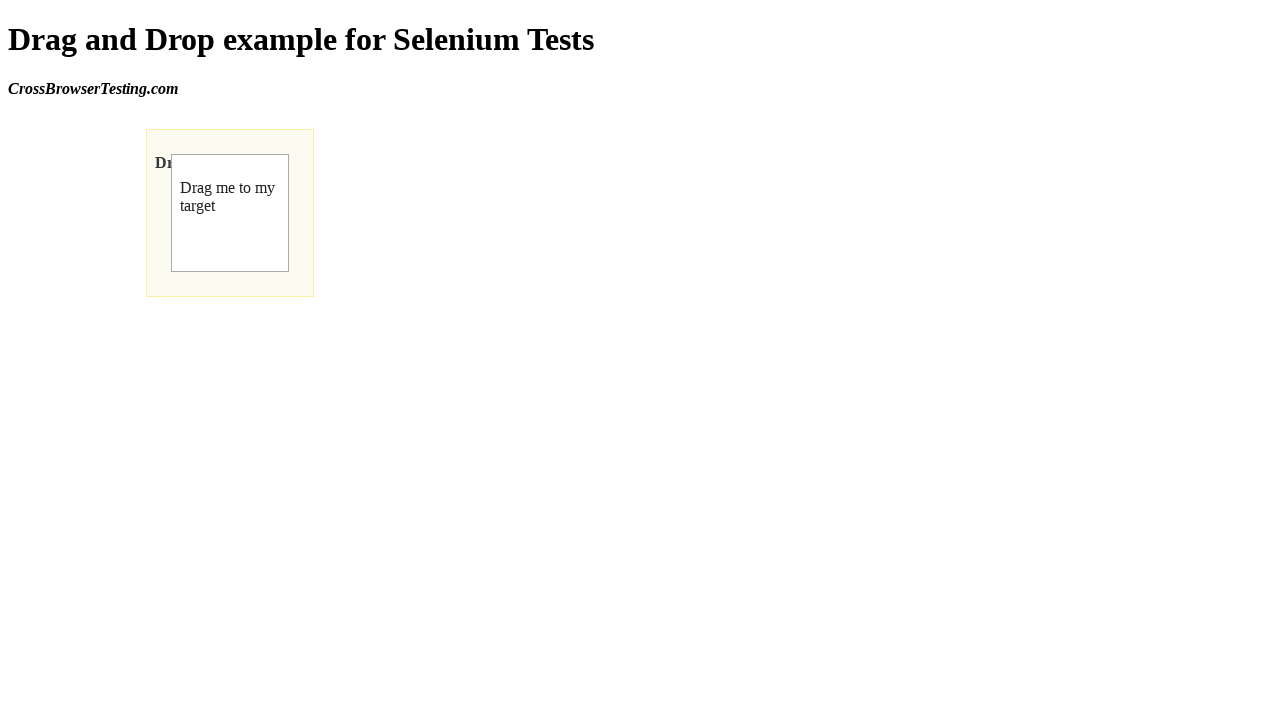